Tests jQuery UI sortable functionality by dragging and dropping a list item from position 4 to position 1

Starting URL: https://jqueryui.com/sortable/

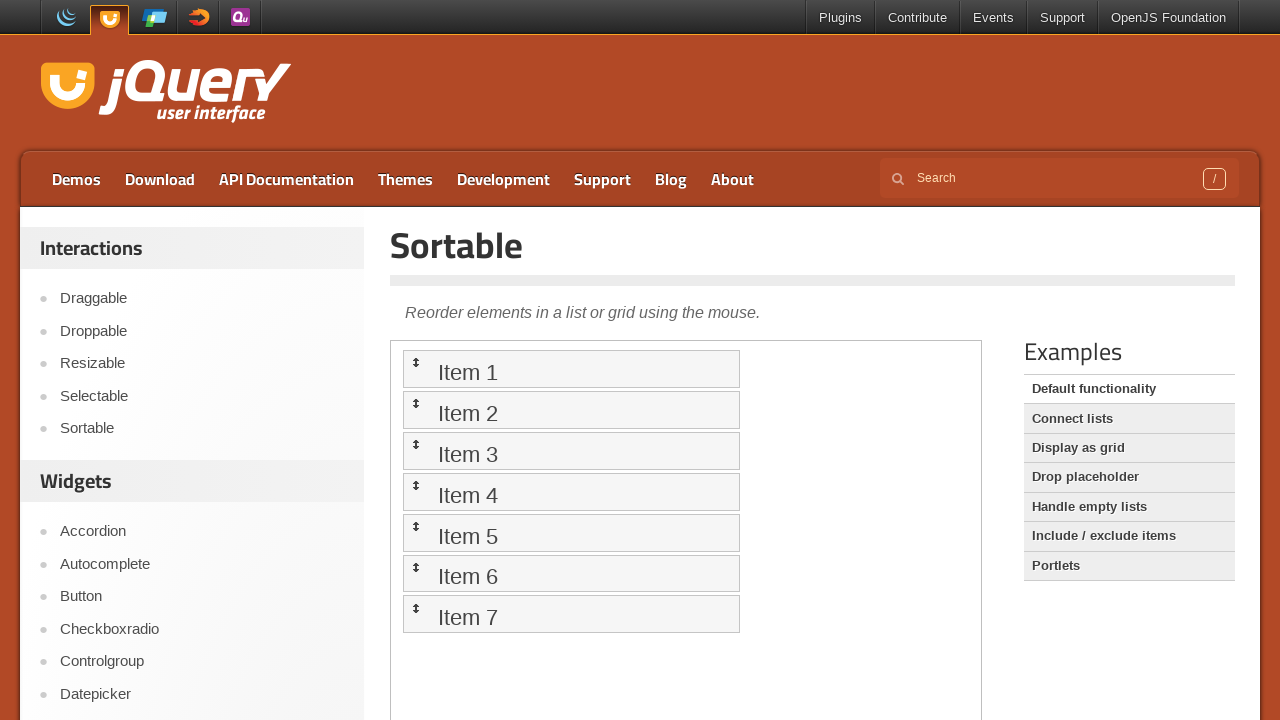

Located the iframe containing the sortable demo
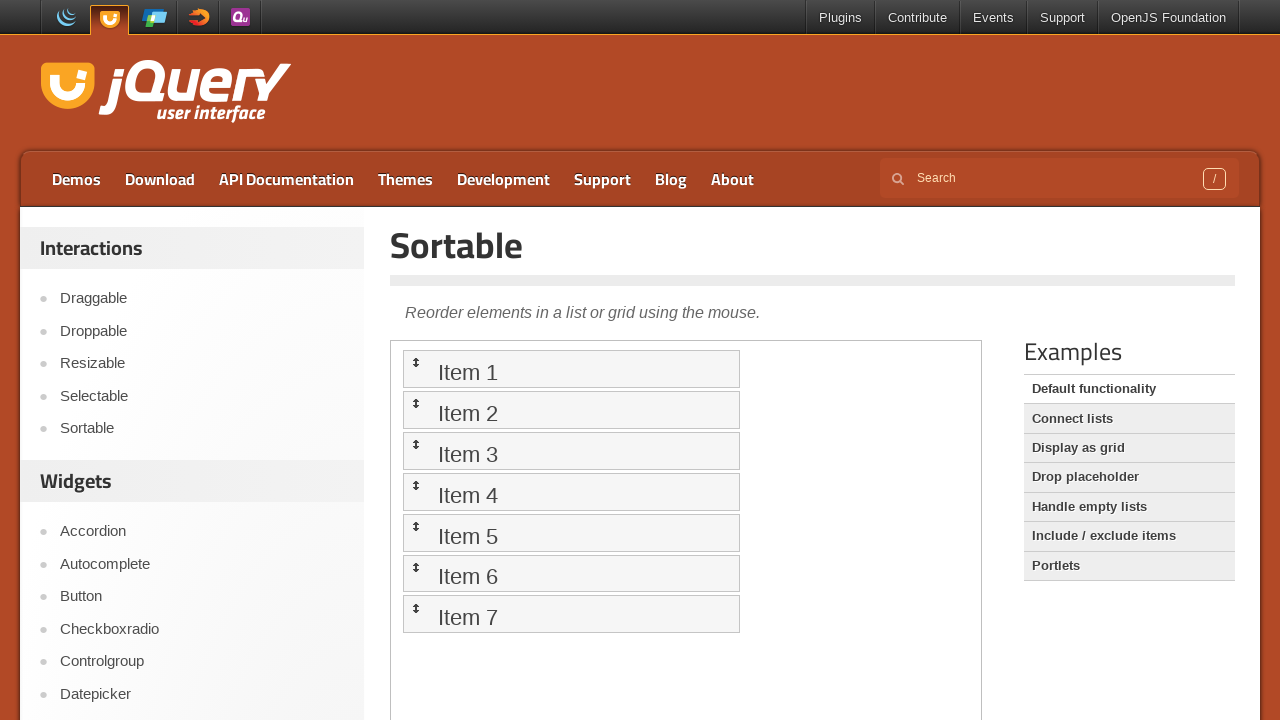

Set frame_page reference to the iframe
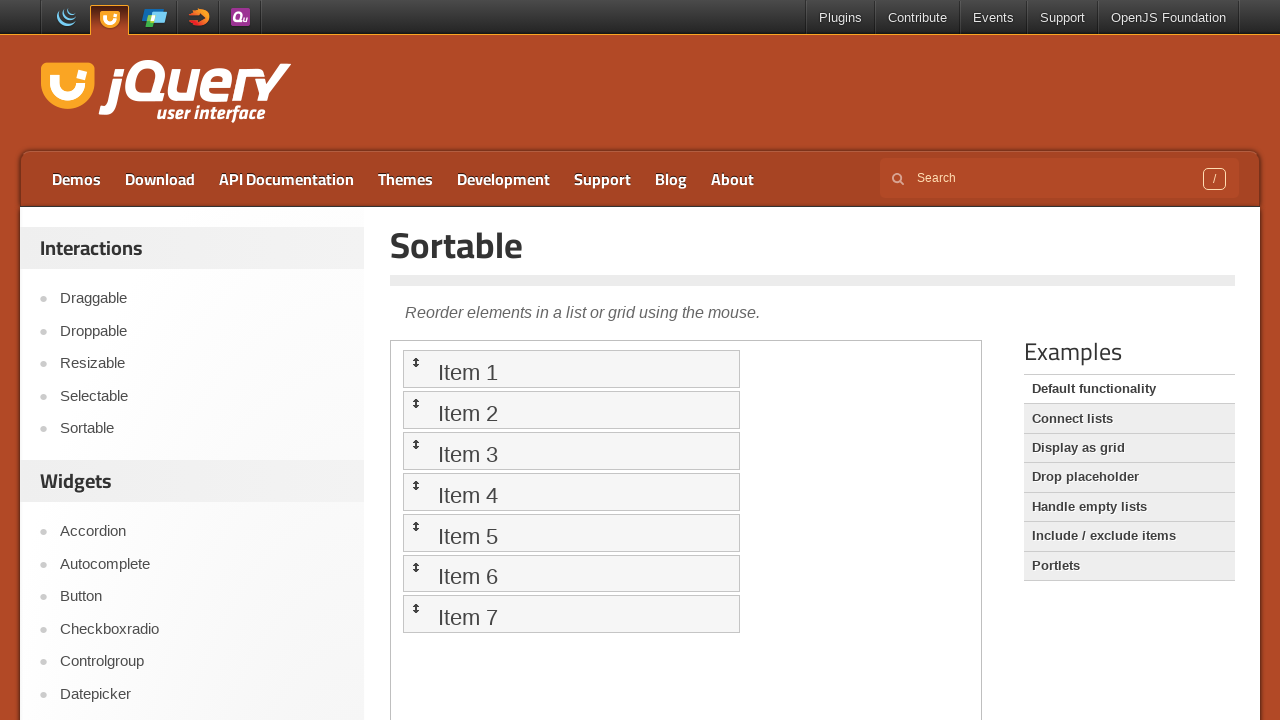

Retrieved all sortable list items
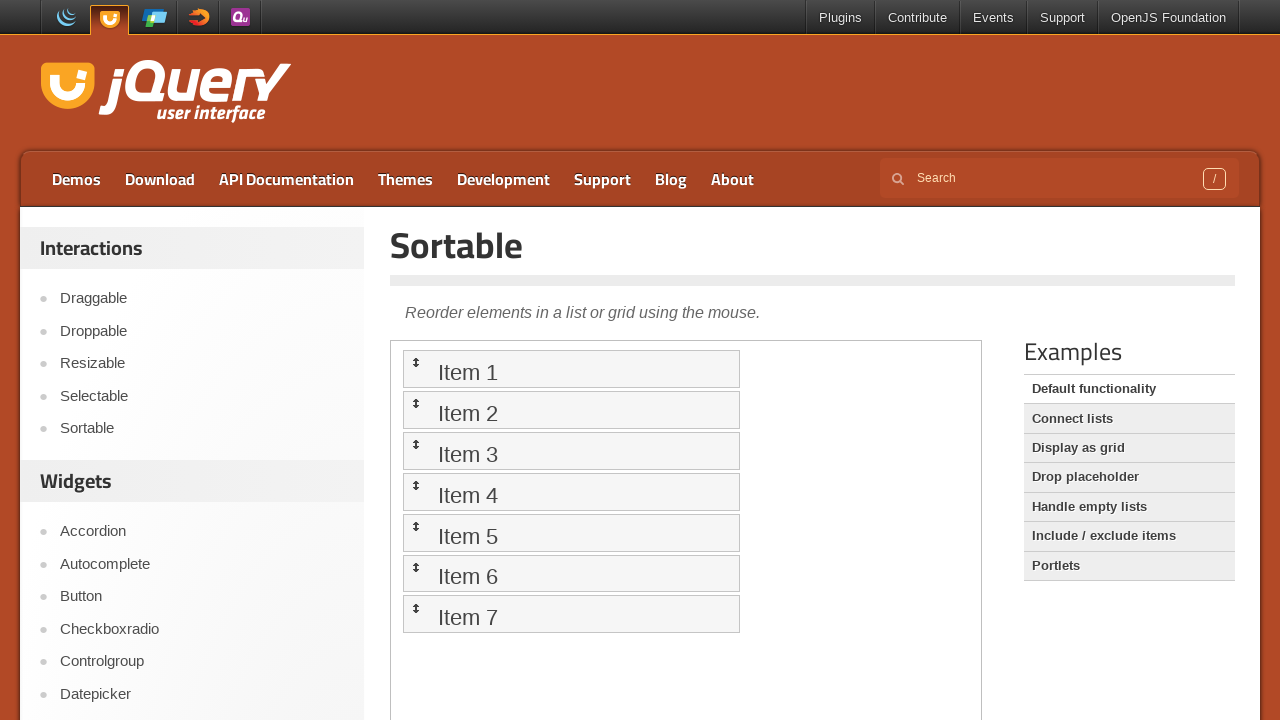

Located the item at position 4 (index 3) to be dragged
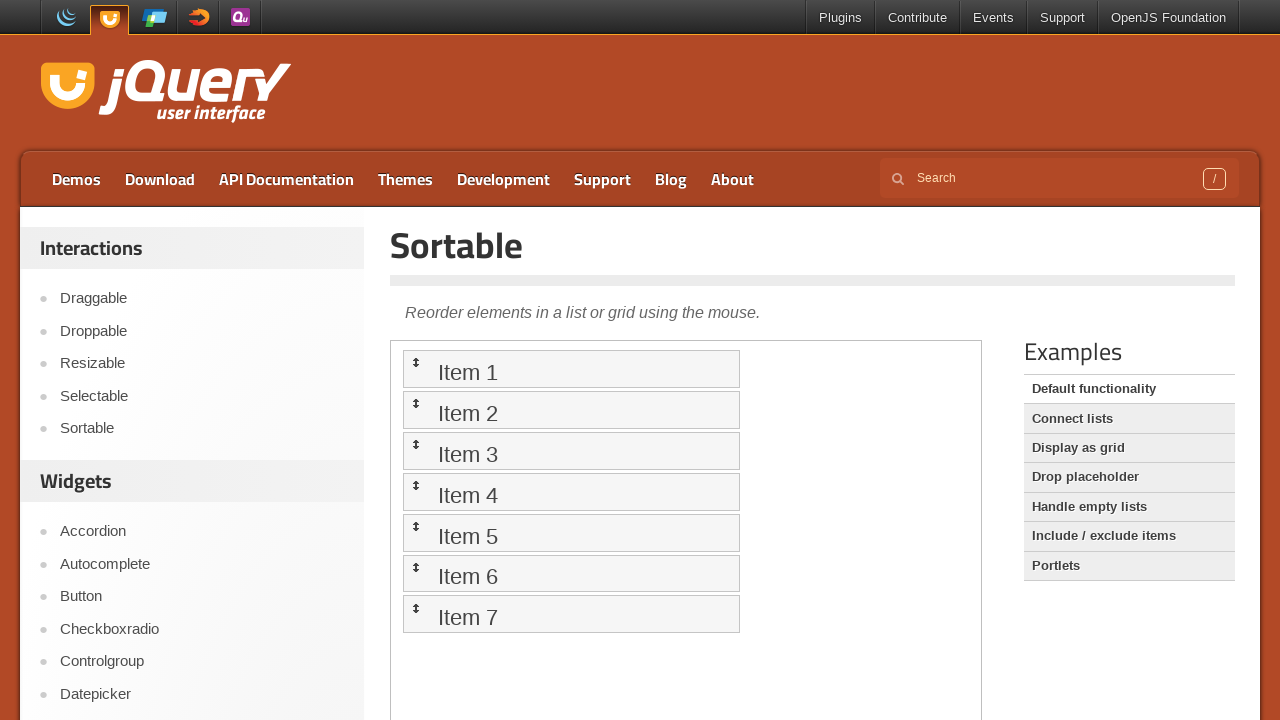

Located the target position 1 (index 0) for drop
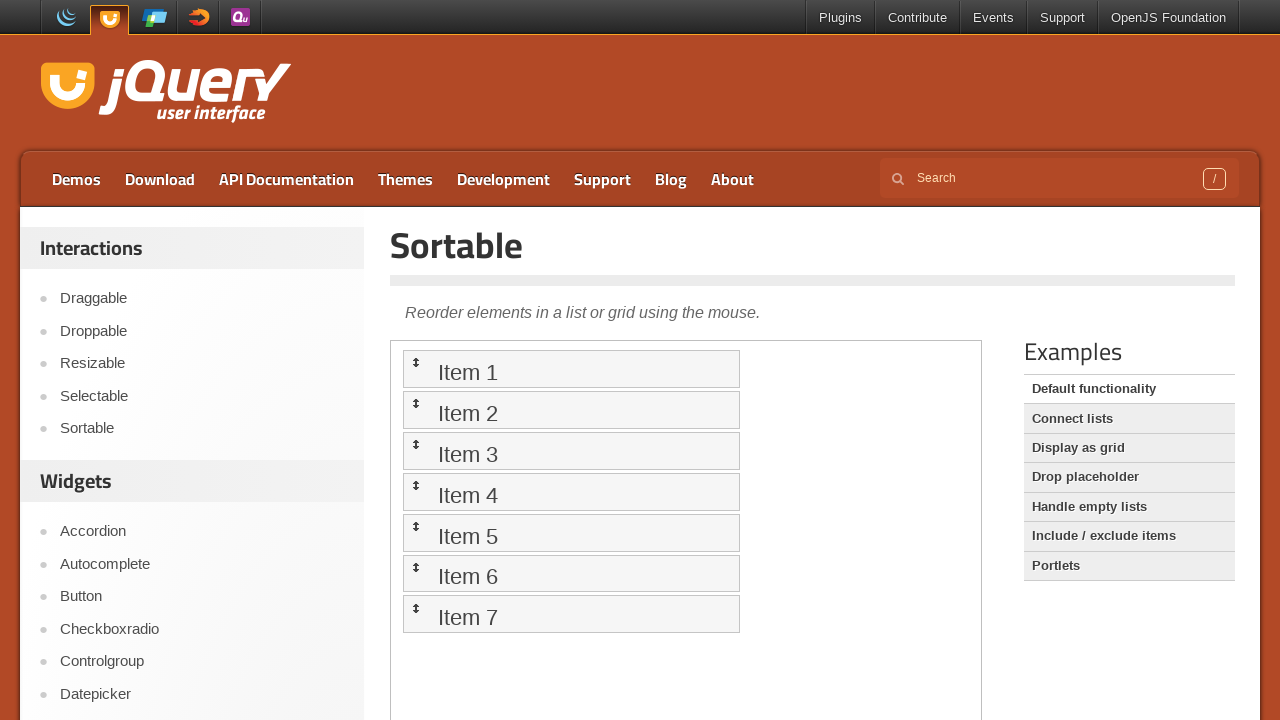

Dragged item from position 4 to position 1 at (571, 369)
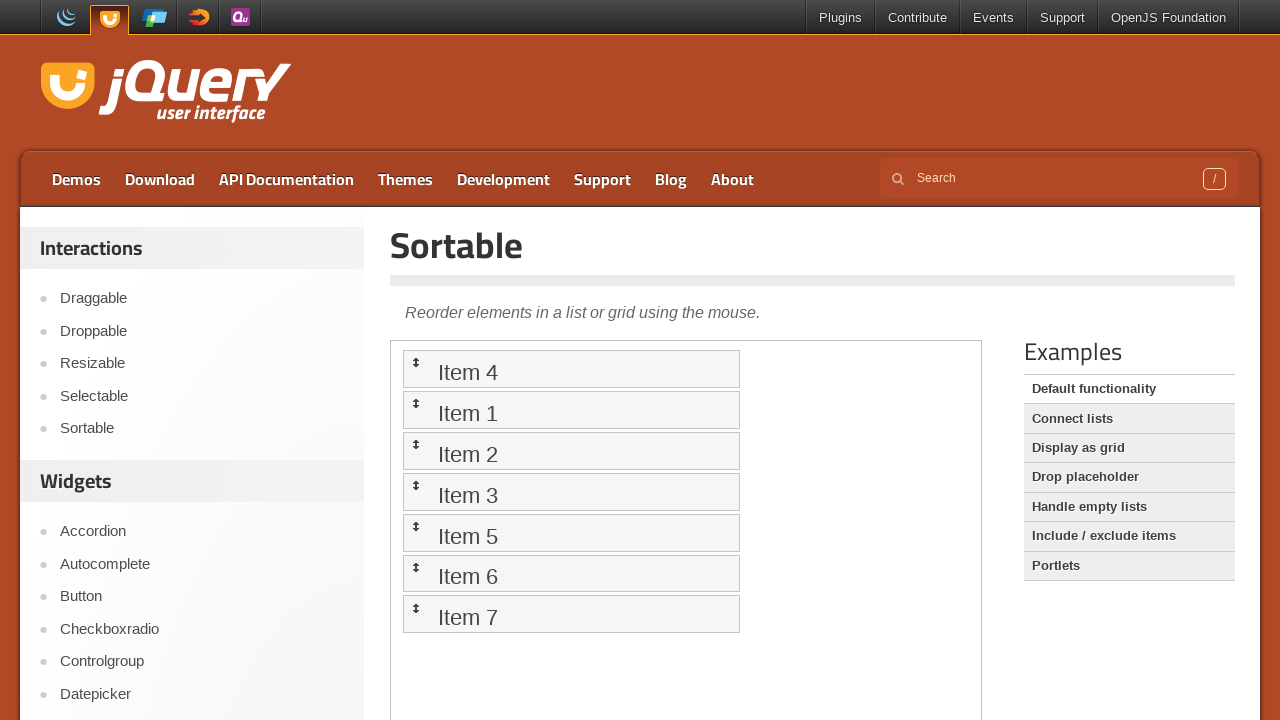

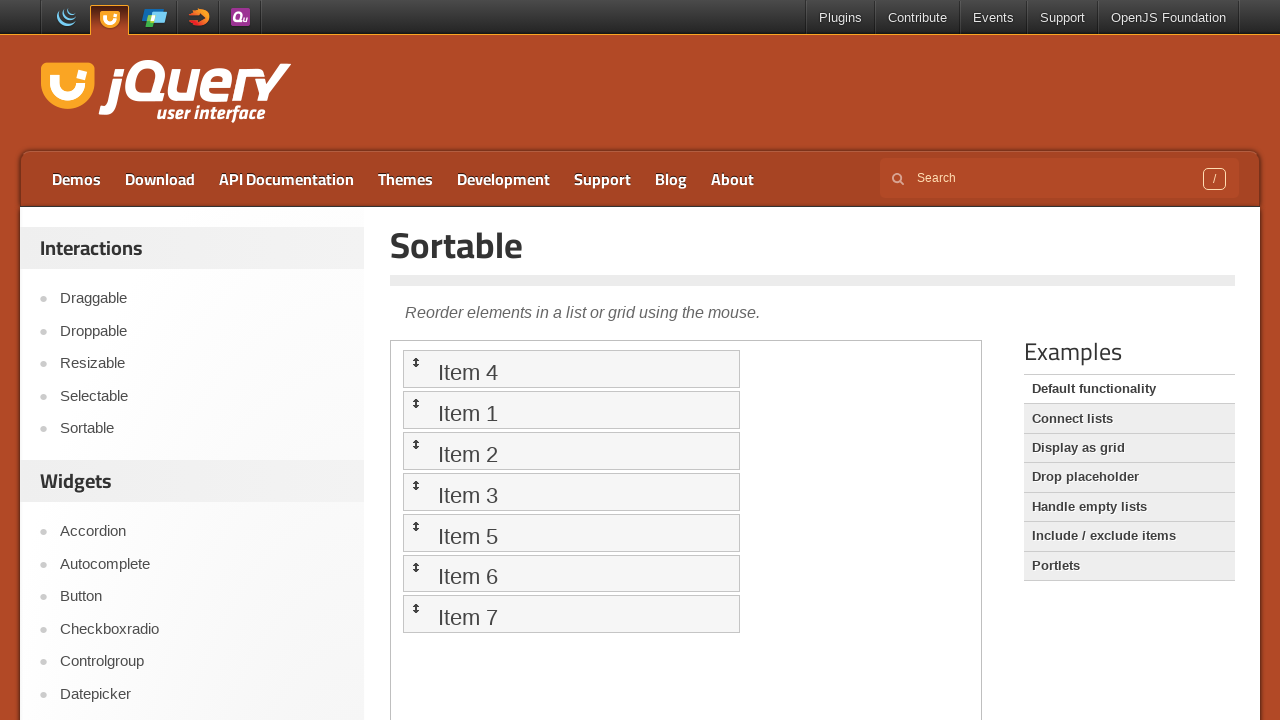